Searches for a spare part on drom.ru spare parts marketplace by entering a search query, submitting the form, and viewing search results.

Starting URL: https://baza.drom.ru/omsk/sell_spare_parts/

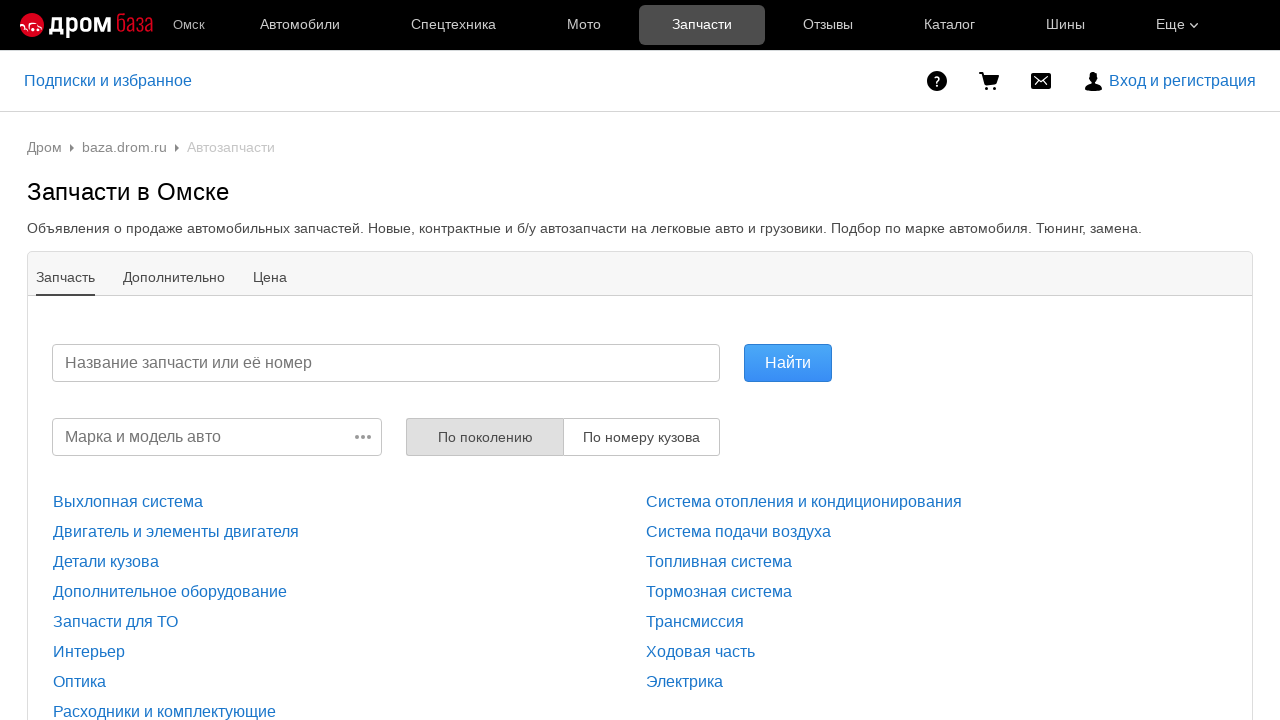

Scrolled down the page to 400px
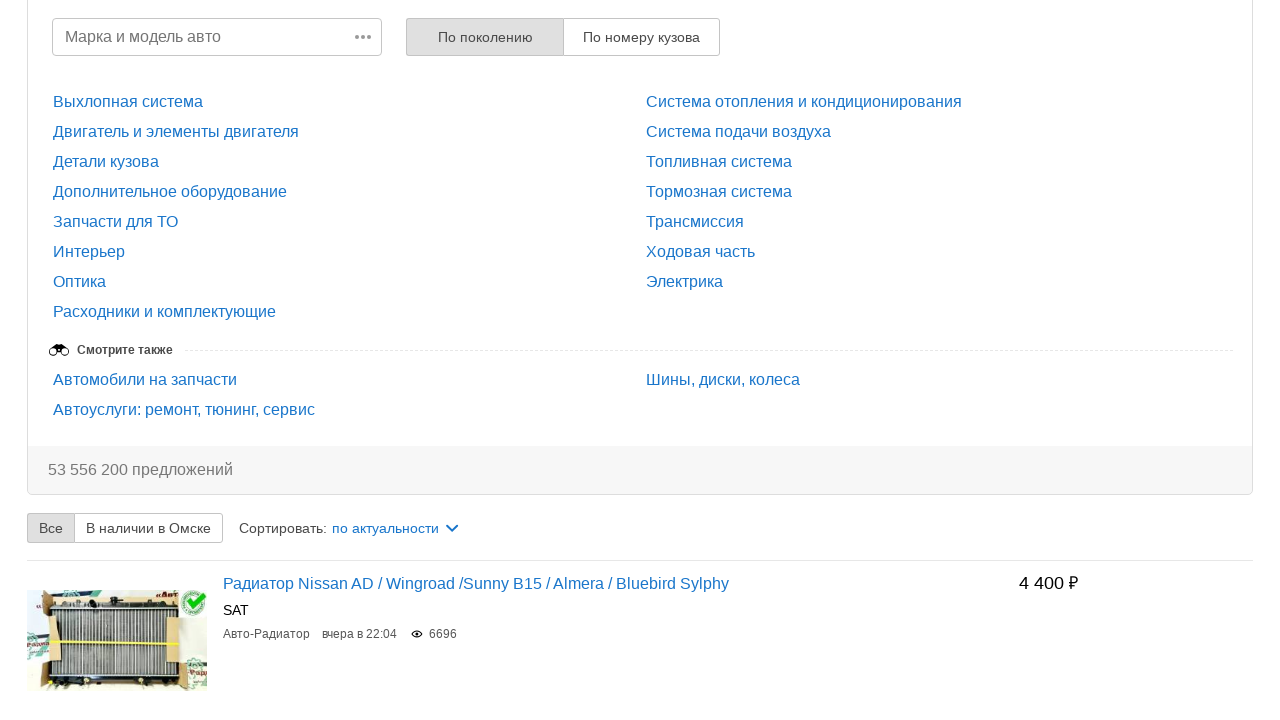

Search input field became visible
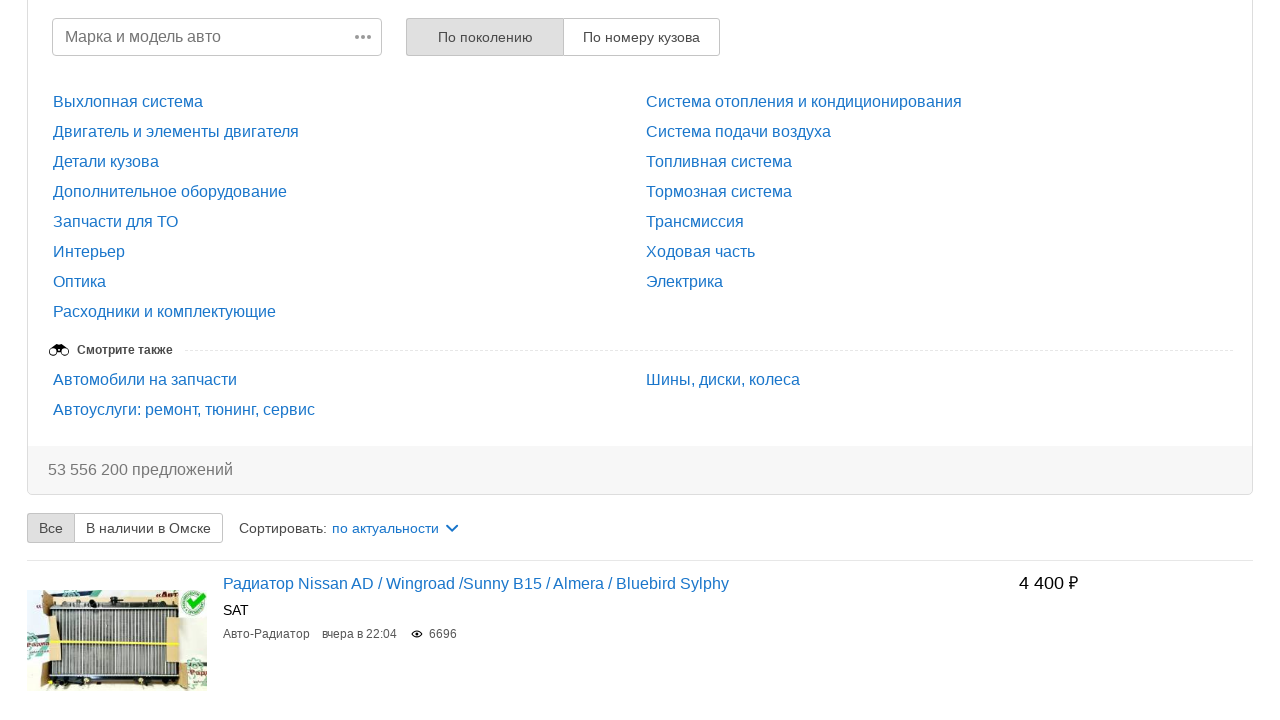

Filled search field with 'фильтр масляный' on input[name='query']
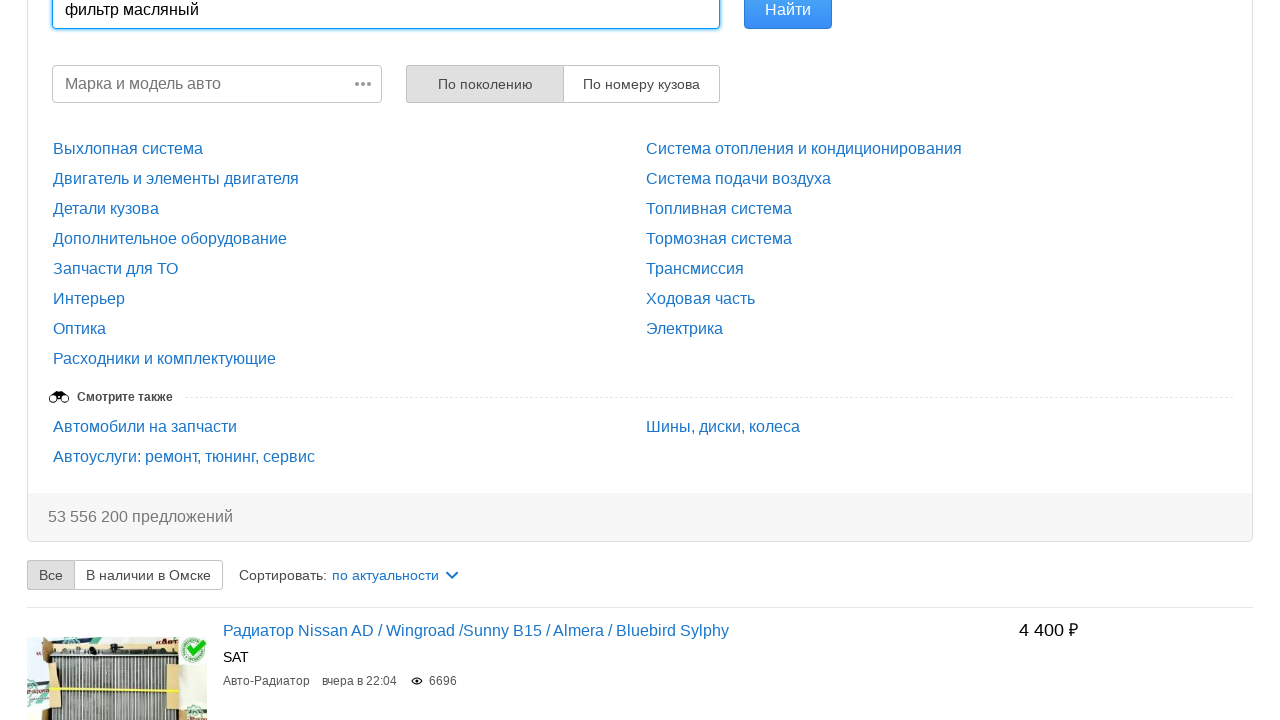

Submitted search form by pressing Enter on input[name='query']
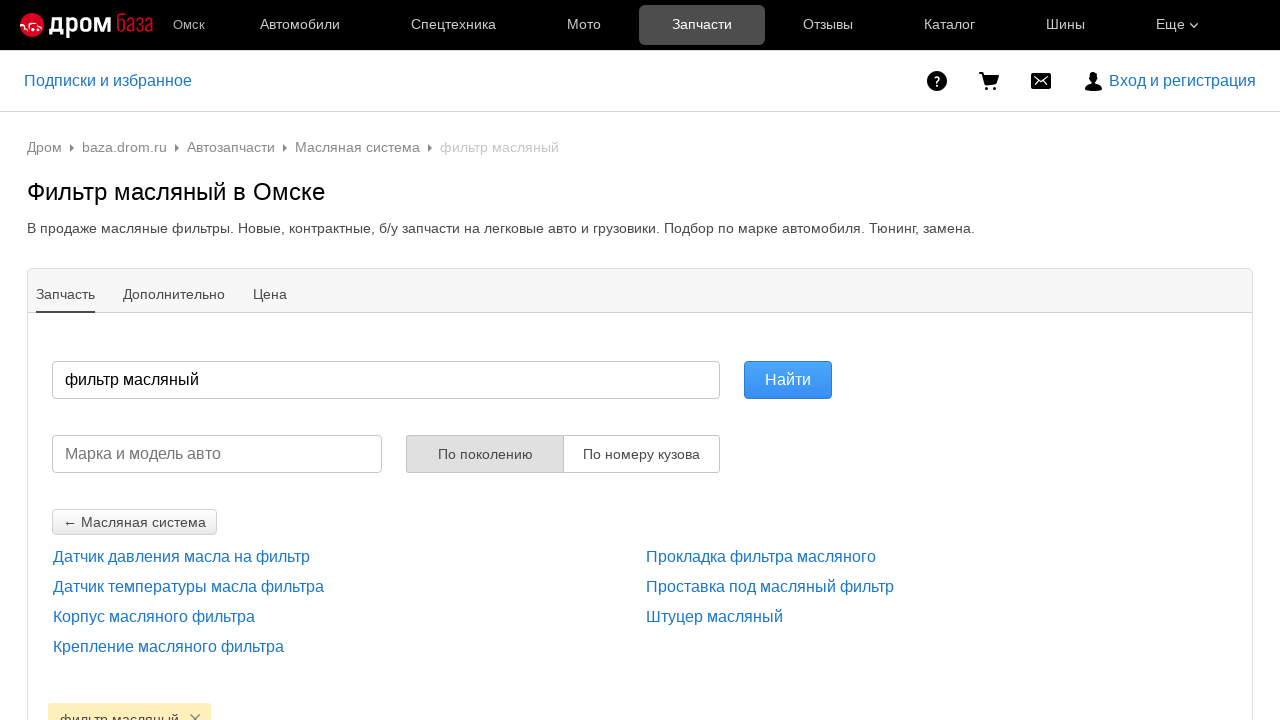

Search results loaded successfully
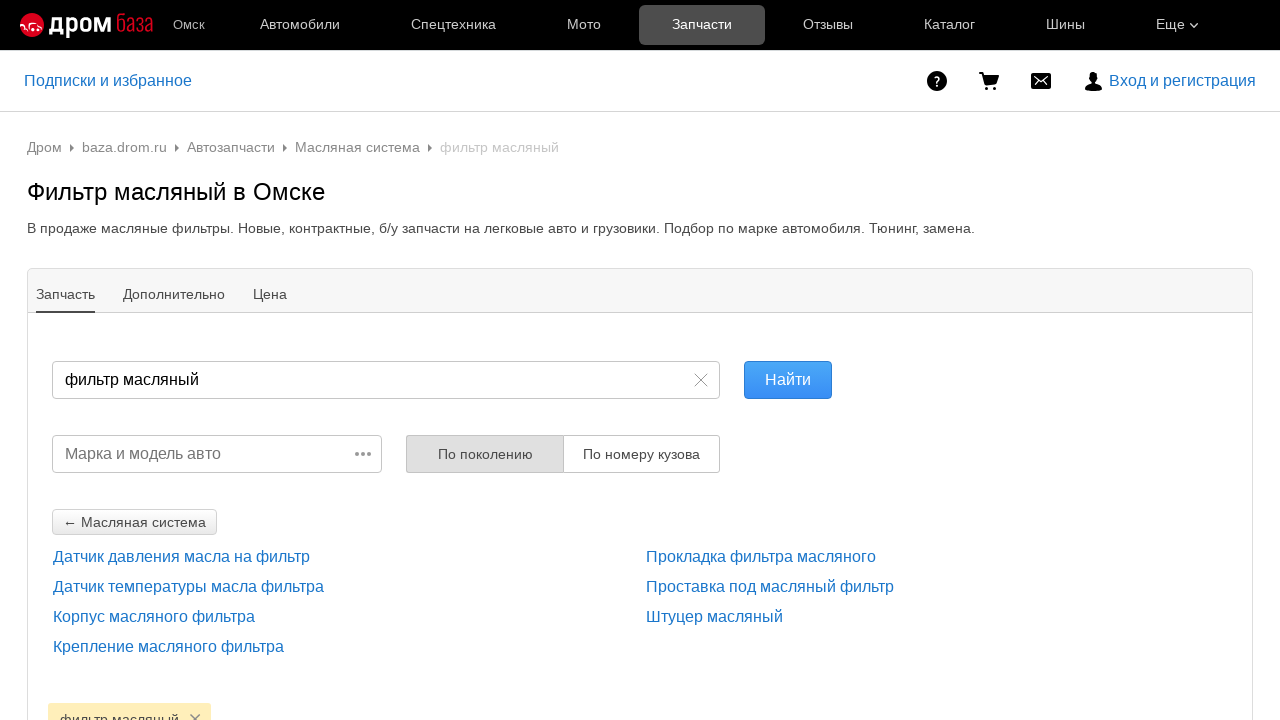

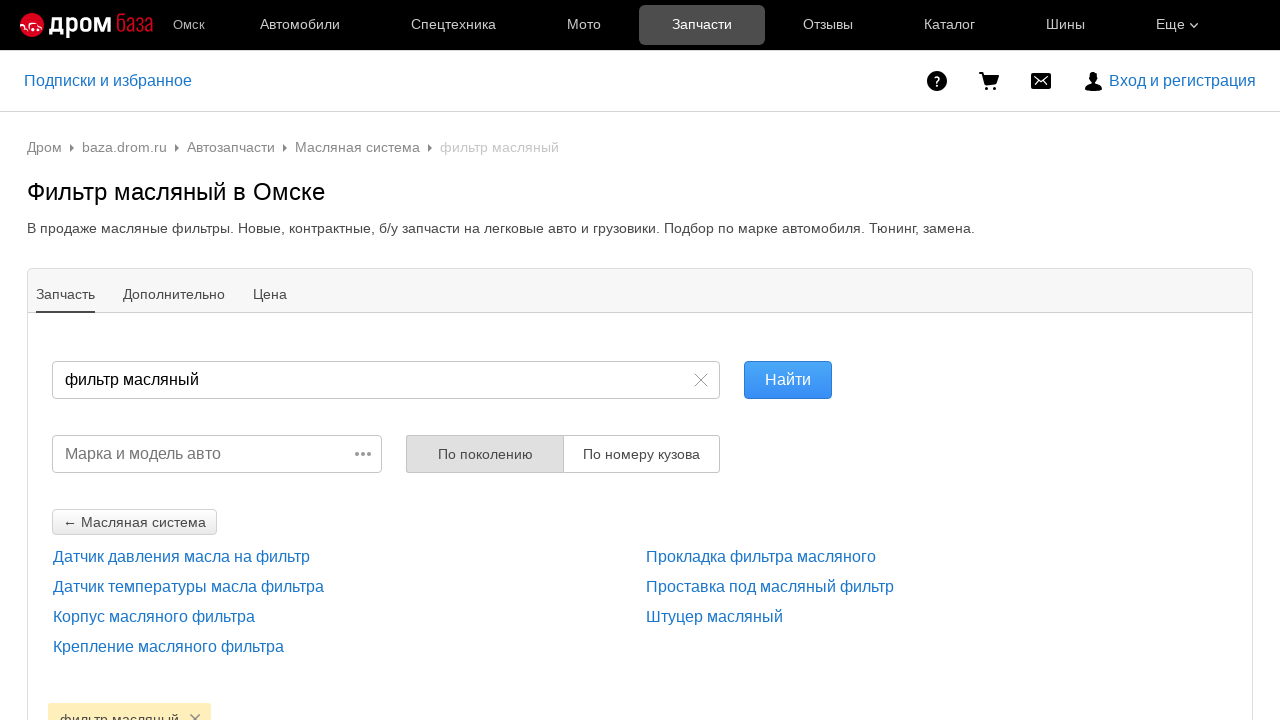